Tests interaction with an HTML table on W3Schools by locating table elements (columns, rows, specific cells) and scrolling to a heading element on the page.

Starting URL: https://www.w3schools.com/html/html_tables.asp

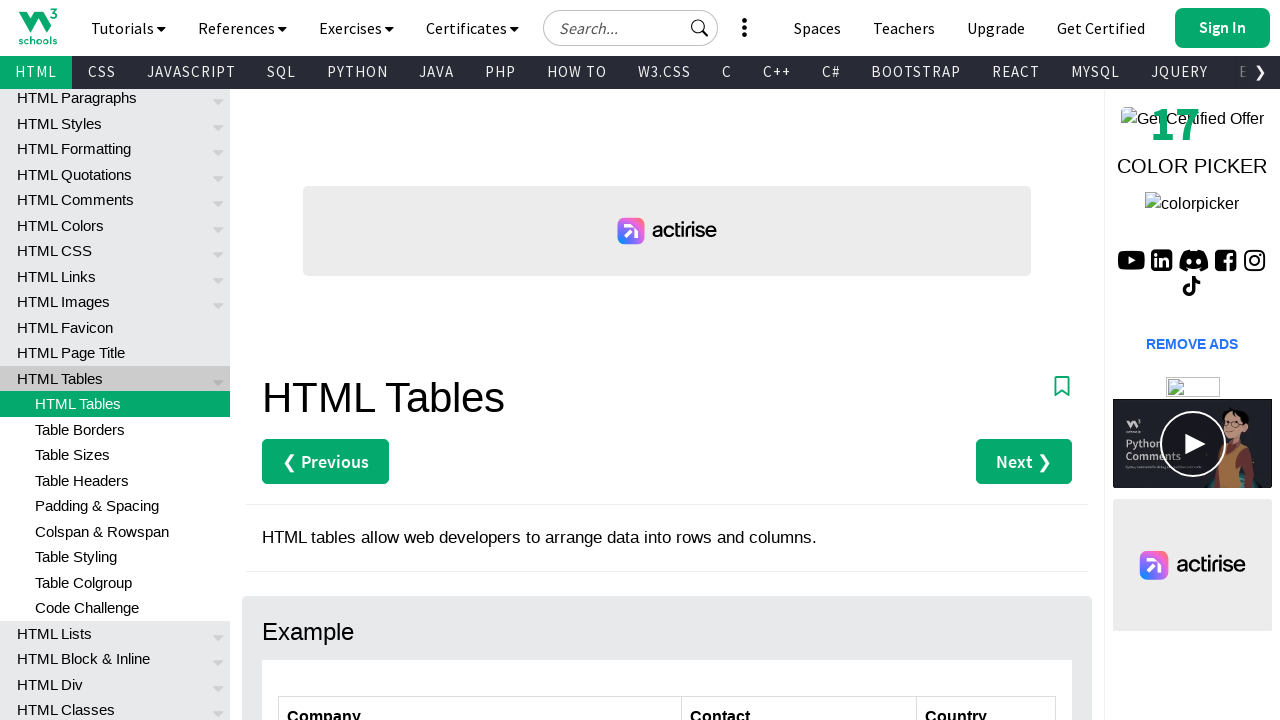

Waited for customers table to be visible
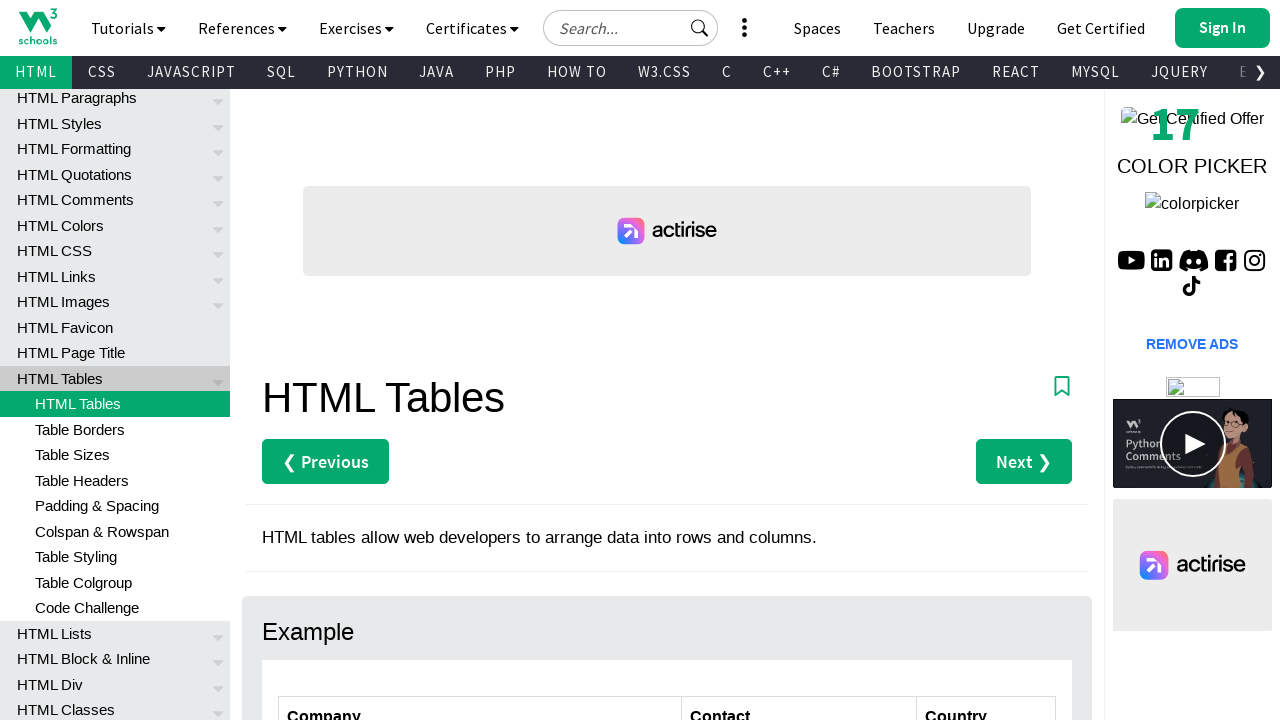

Located all column headers in the table
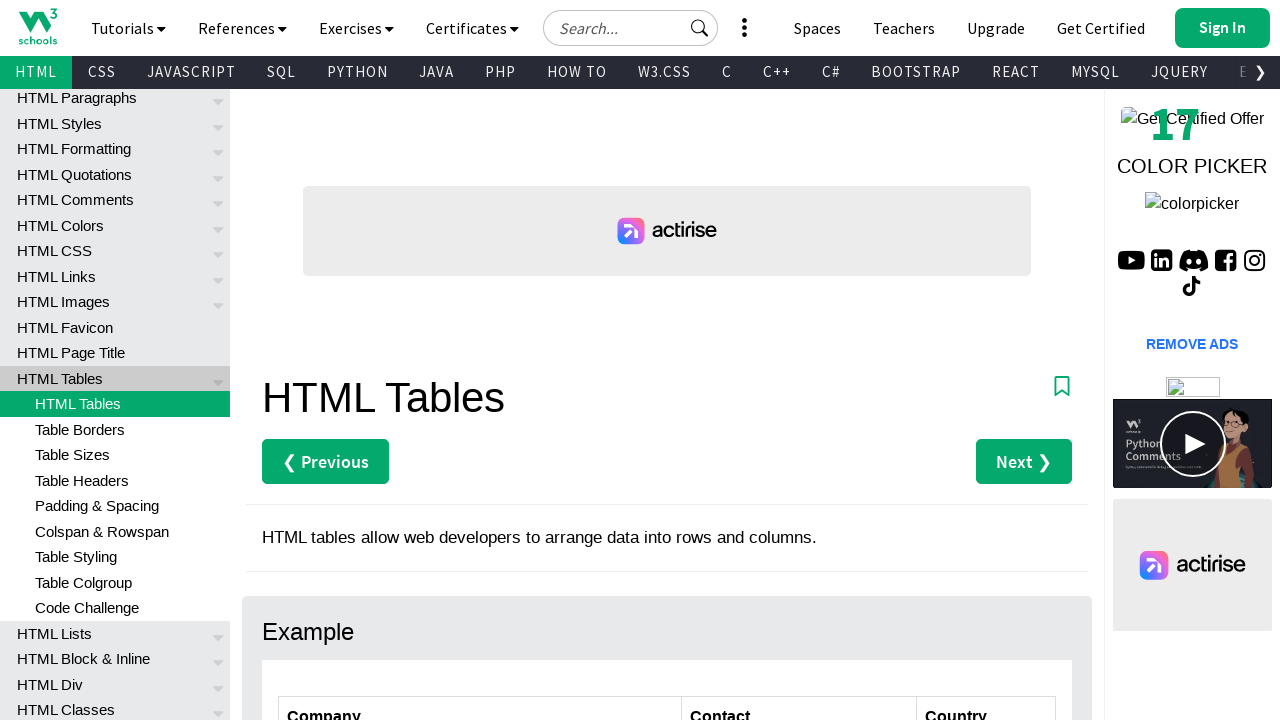

Located all rows in the table
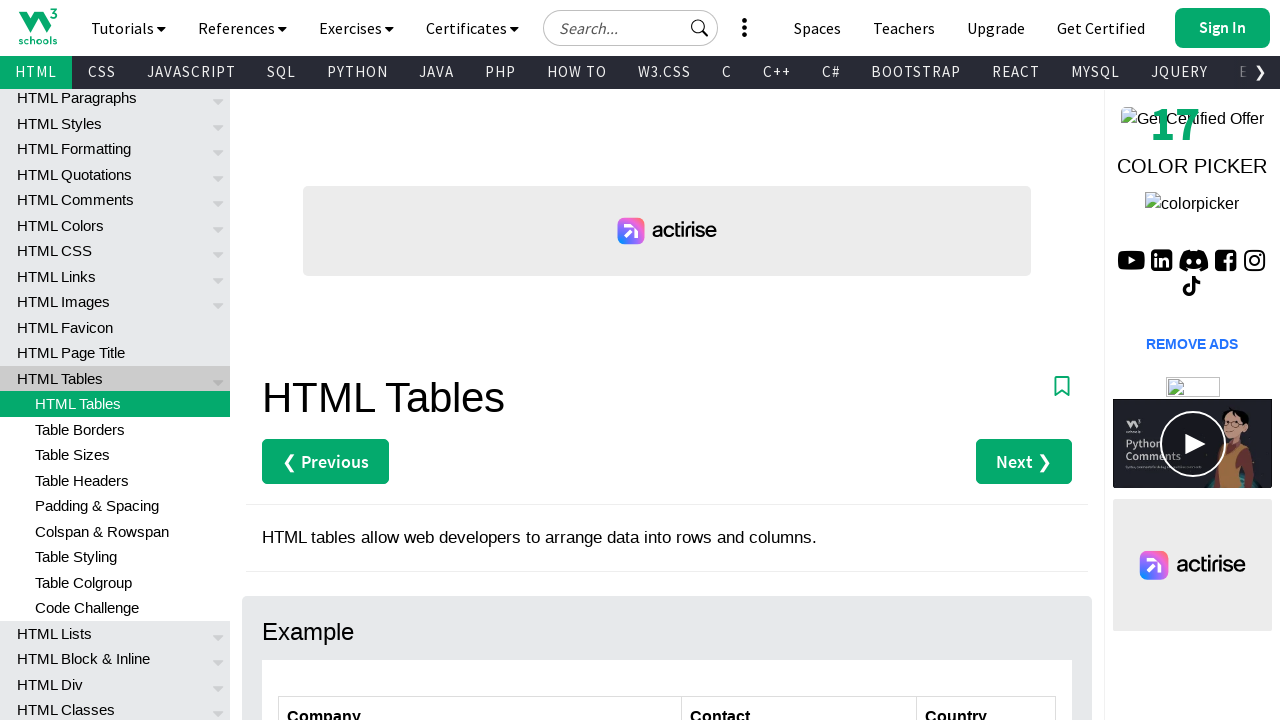

Located specific cell in table (row 5, column 2)
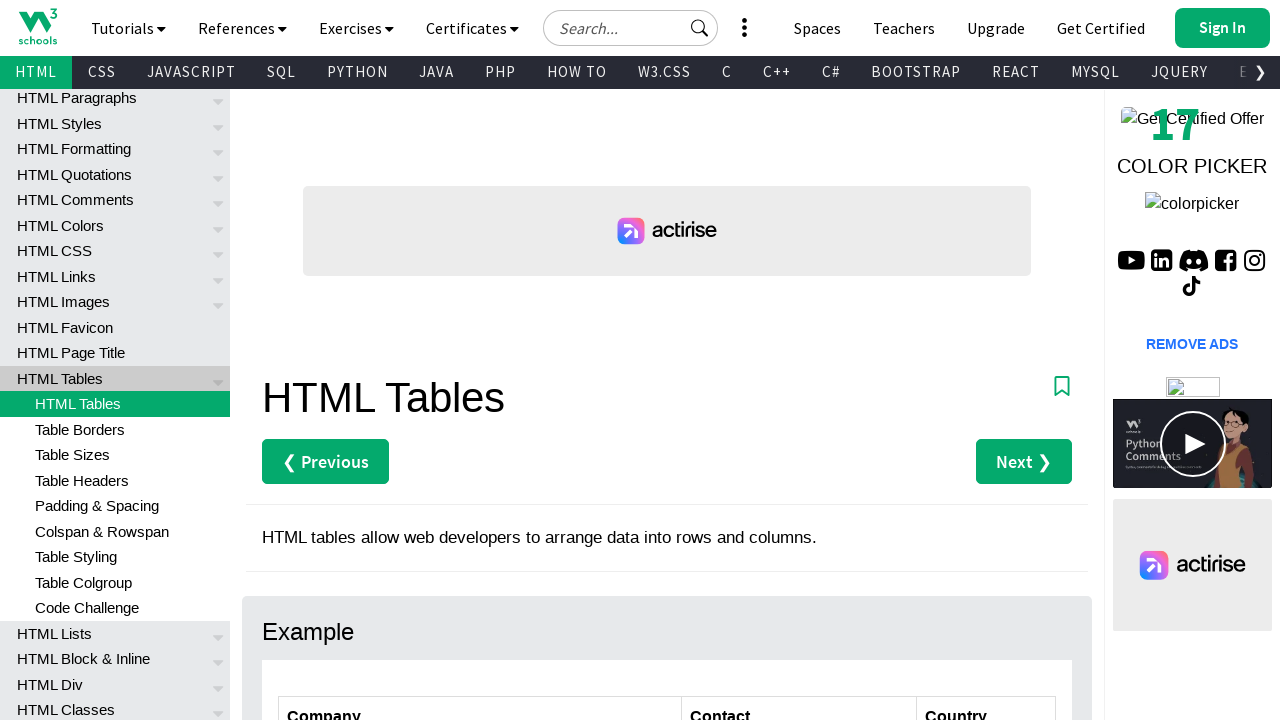

Waited for specific cell to be ready
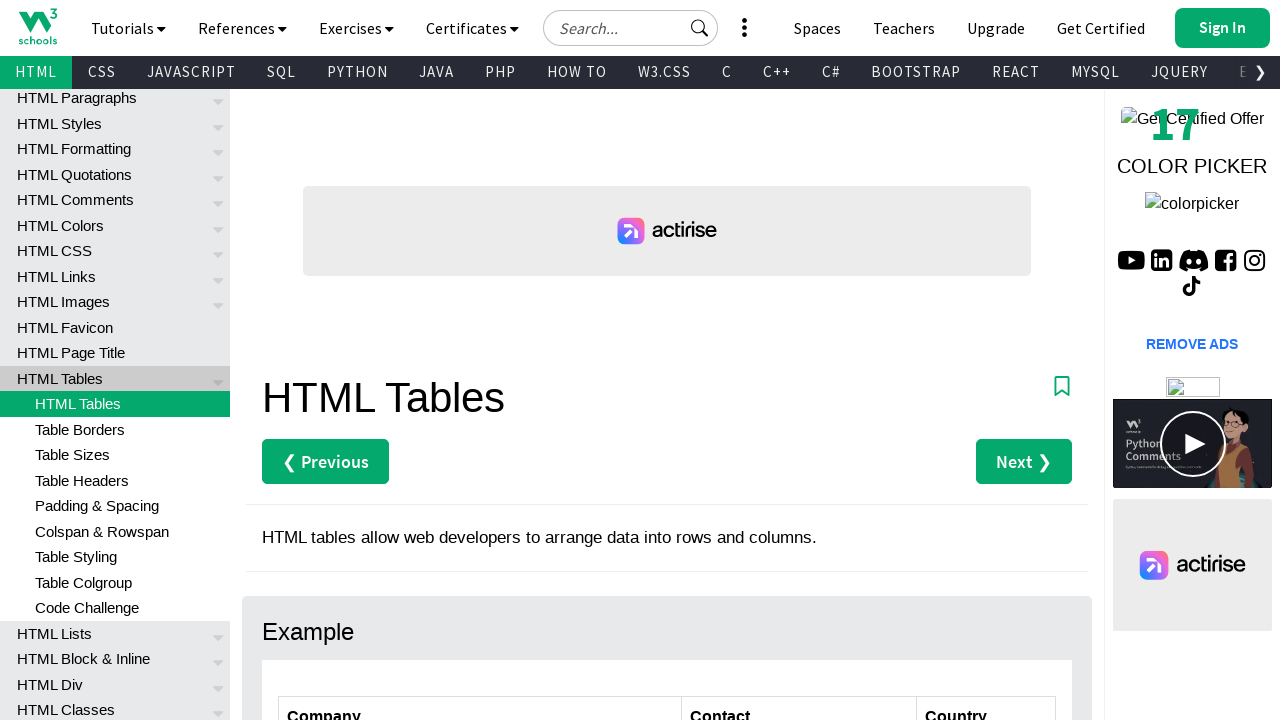

Located first h2 heading in main content area
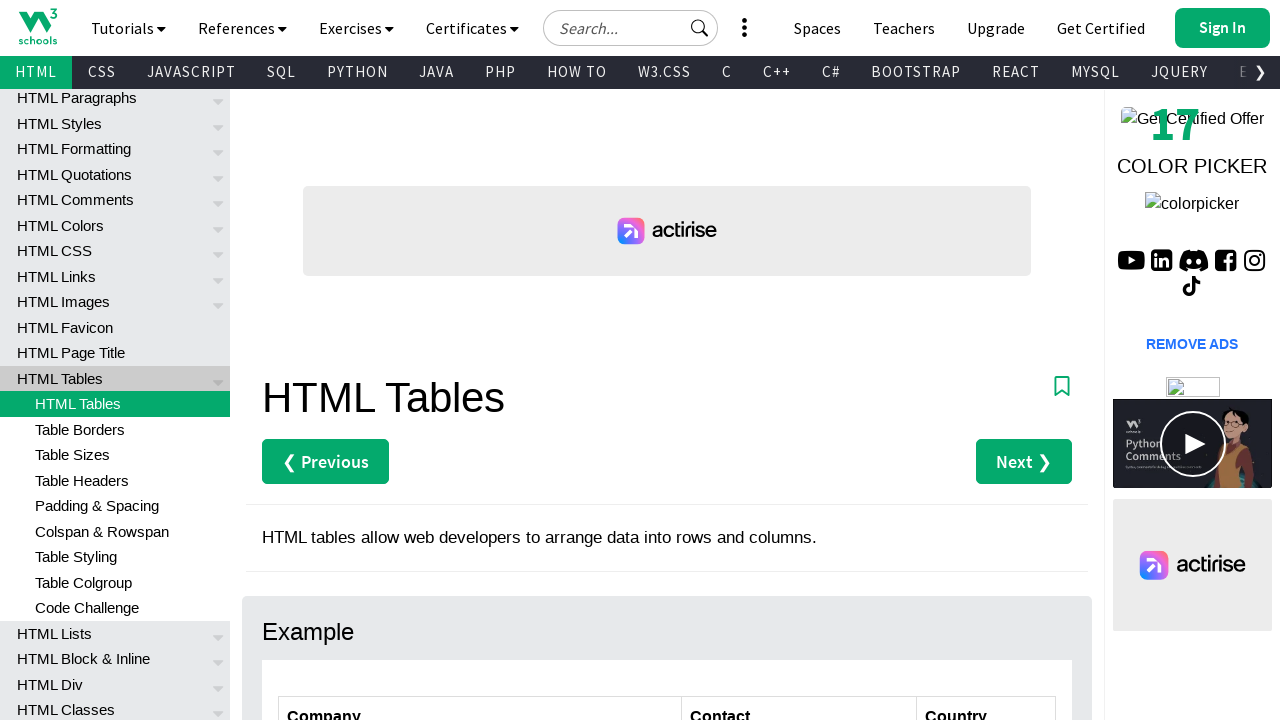

Scrolled to first h2 heading
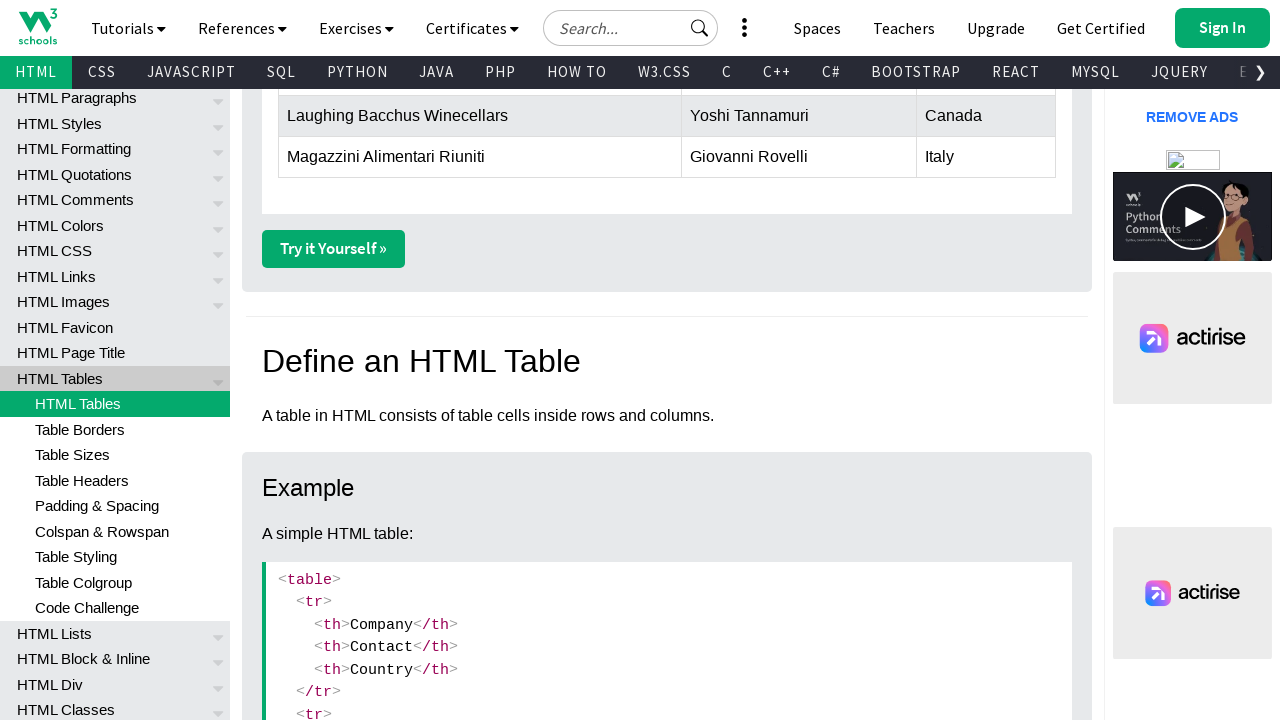

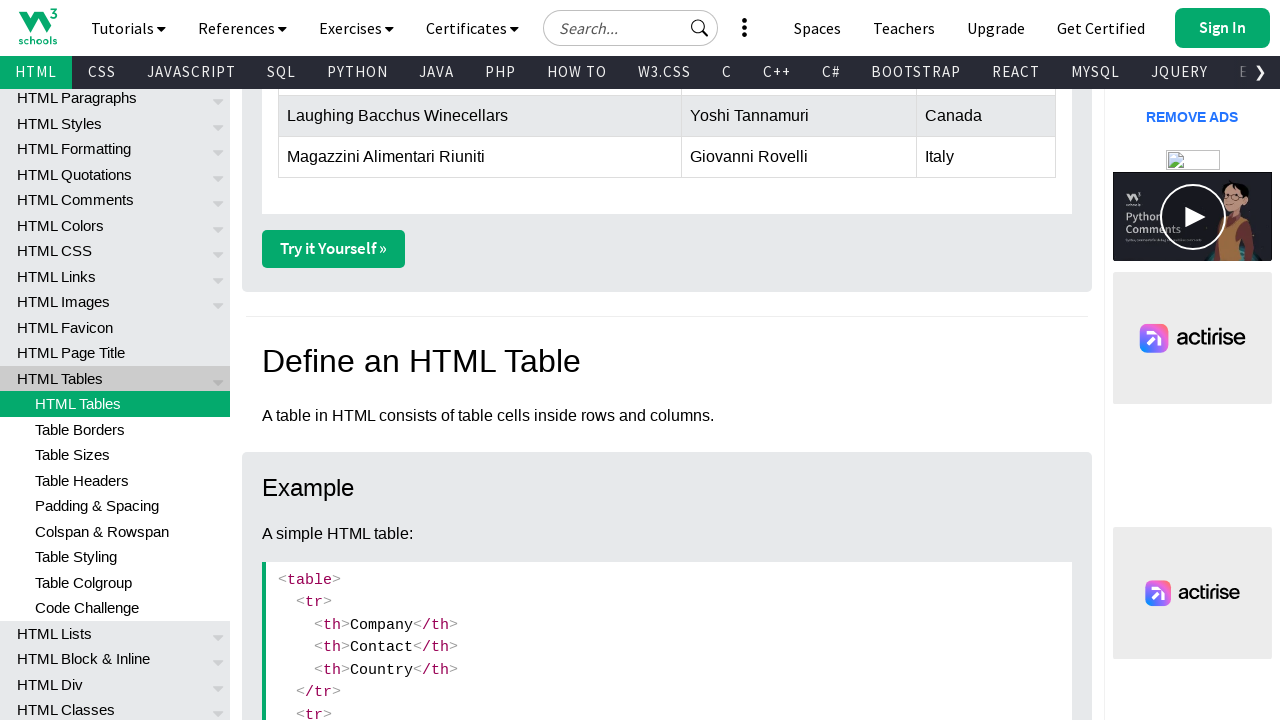